Tests table sorting functionality by clicking the column header and verifying the data is sorted, then navigates through pagination to find items containing "Rice".

Starting URL: https://rahulshettyacademy.com/seleniumPractise/#/offers

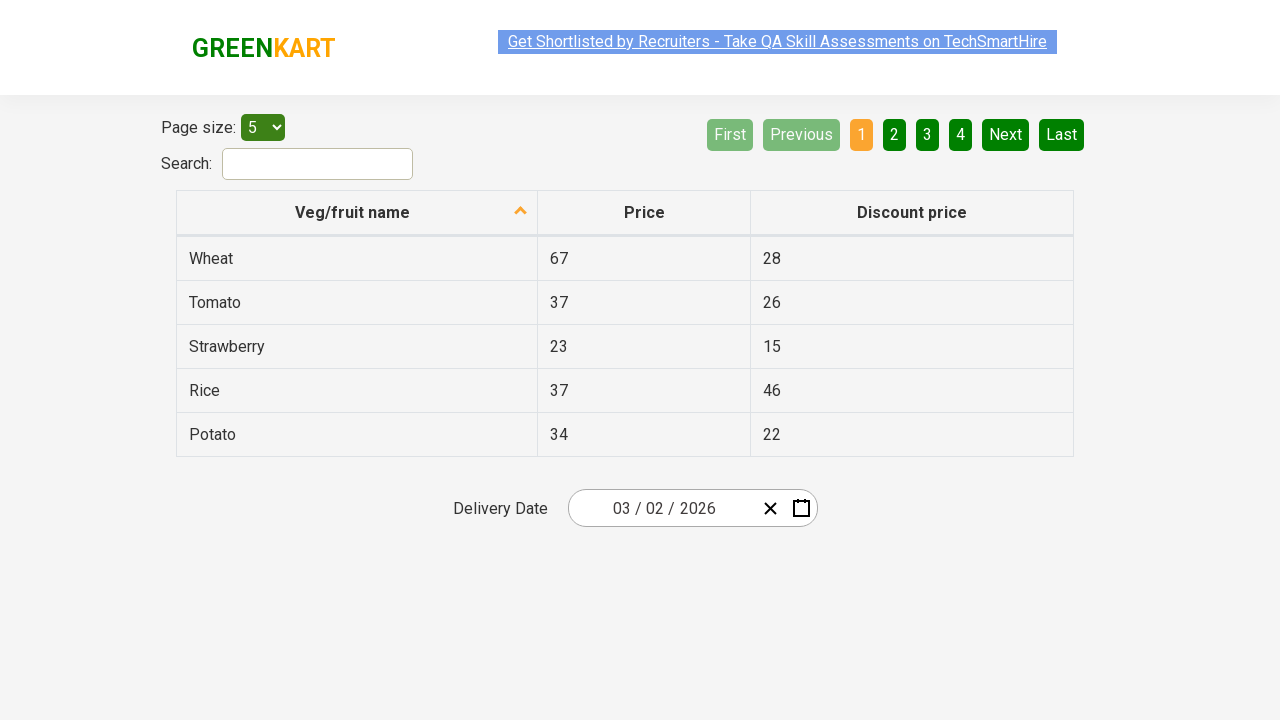

Clicked first column header to sort table at (357, 213) on xpath=//tr/th[1]
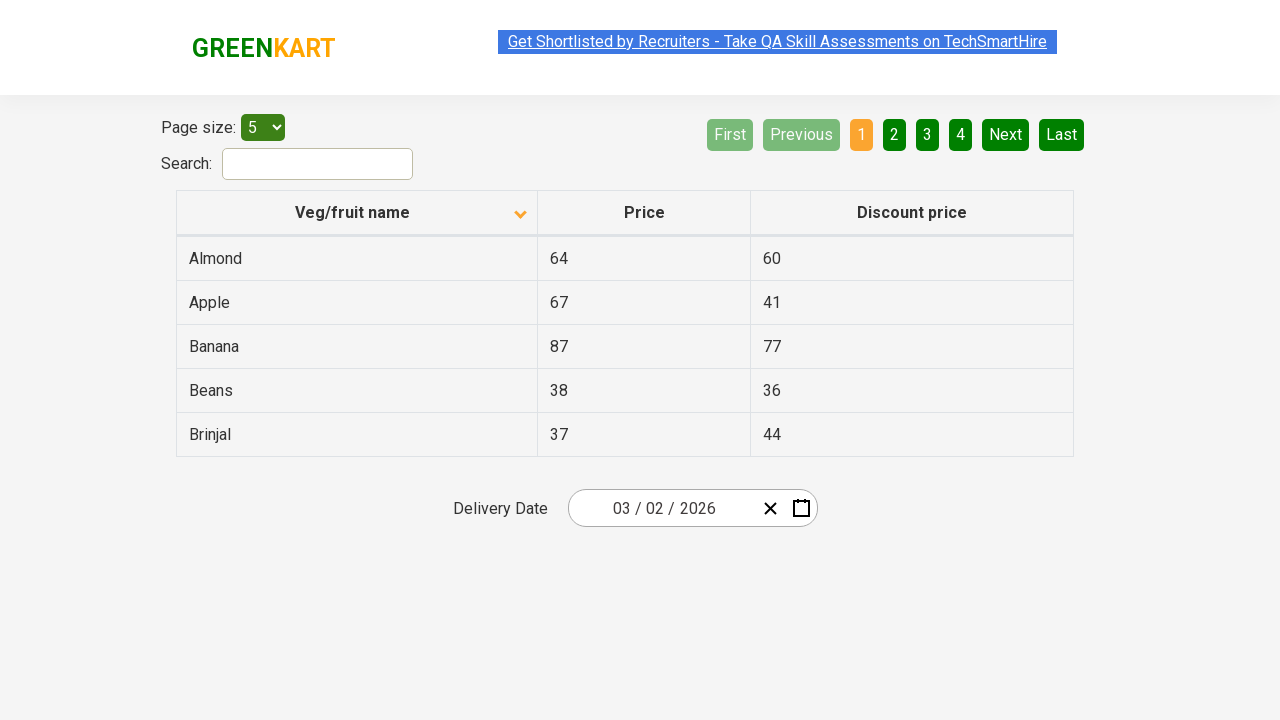

Table data loaded and first column cell is visible
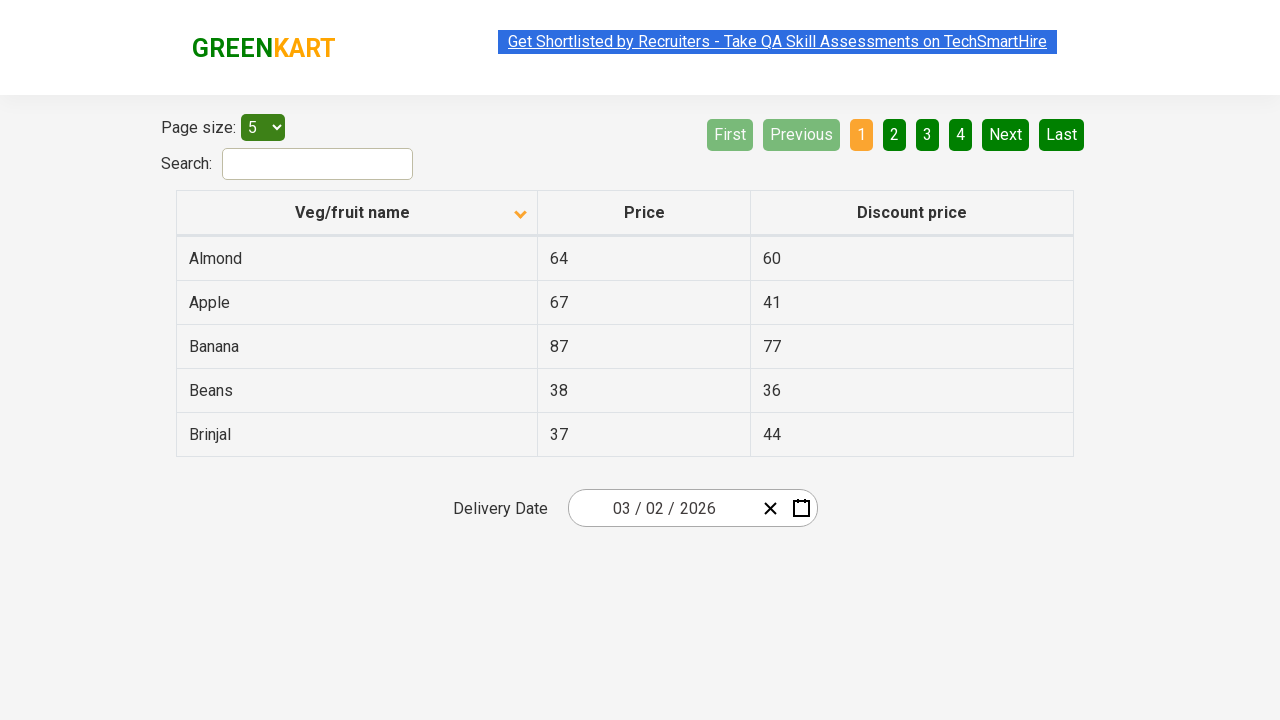

Retrieved 5 items from first column
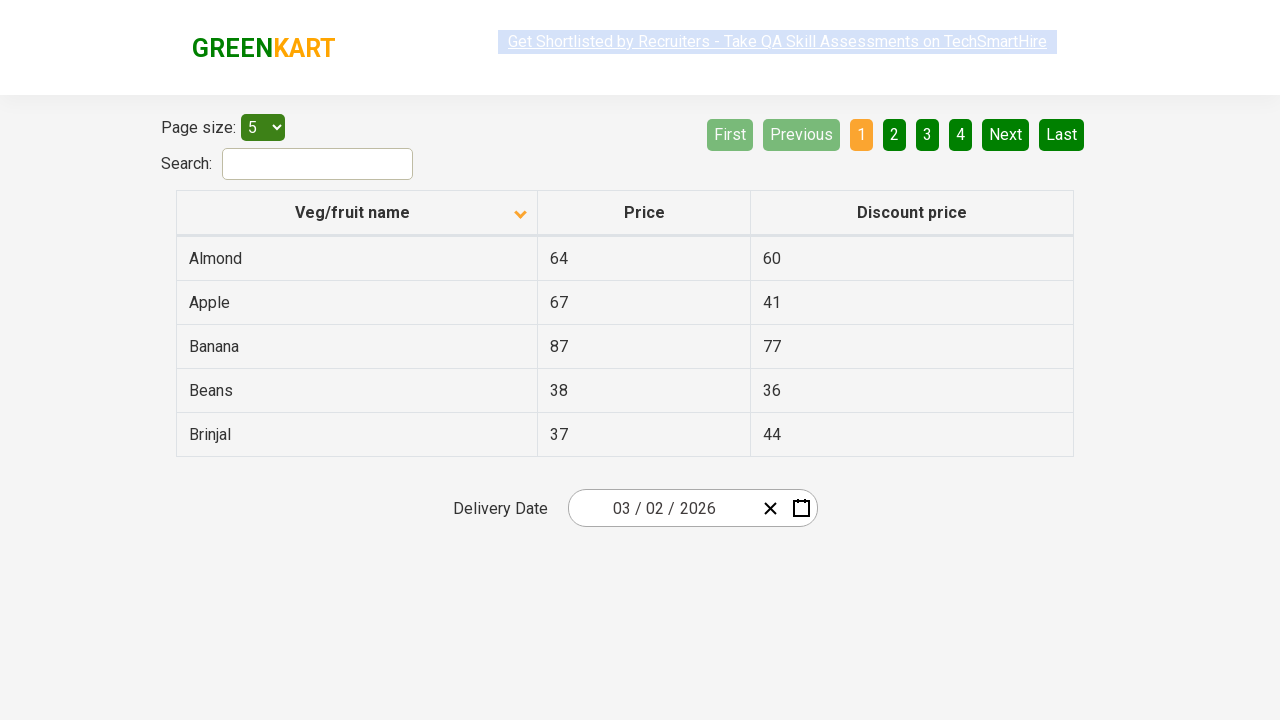

Verified table is sorted correctly
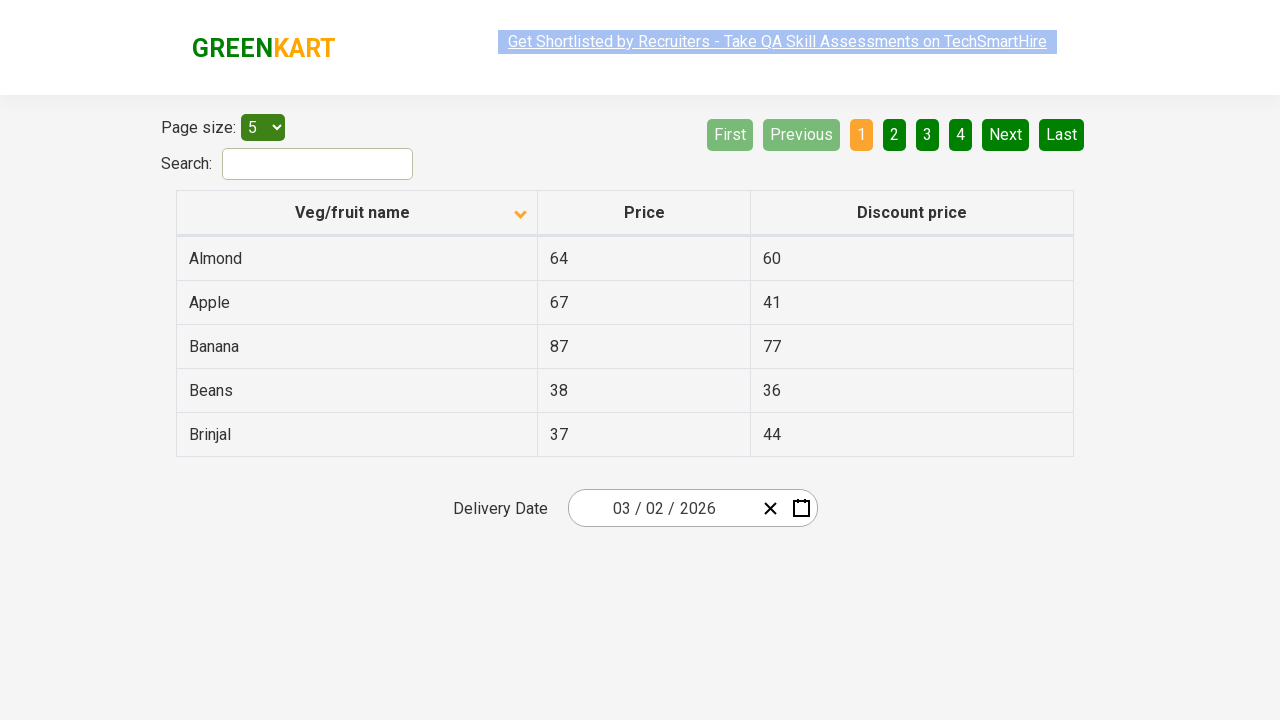

Clicked Next button to navigate to page 2 at (1006, 134) on [aria-label='Next']
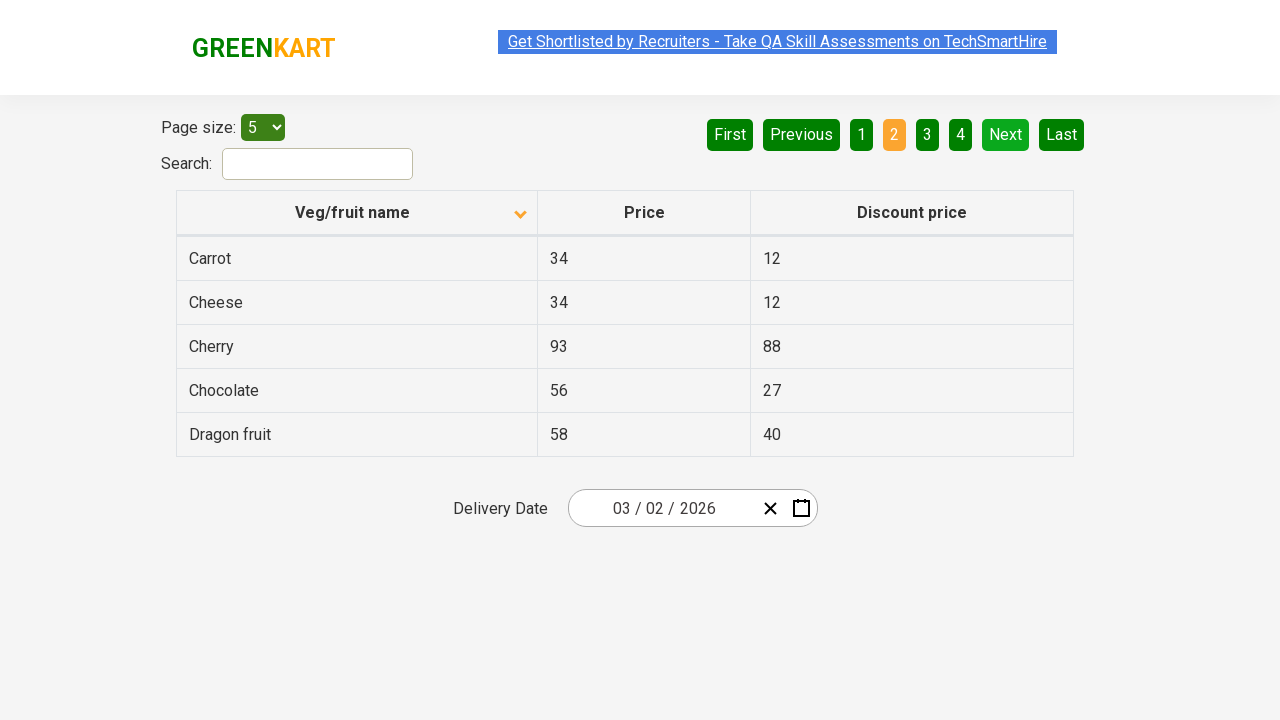

Waited for table to update after pagination
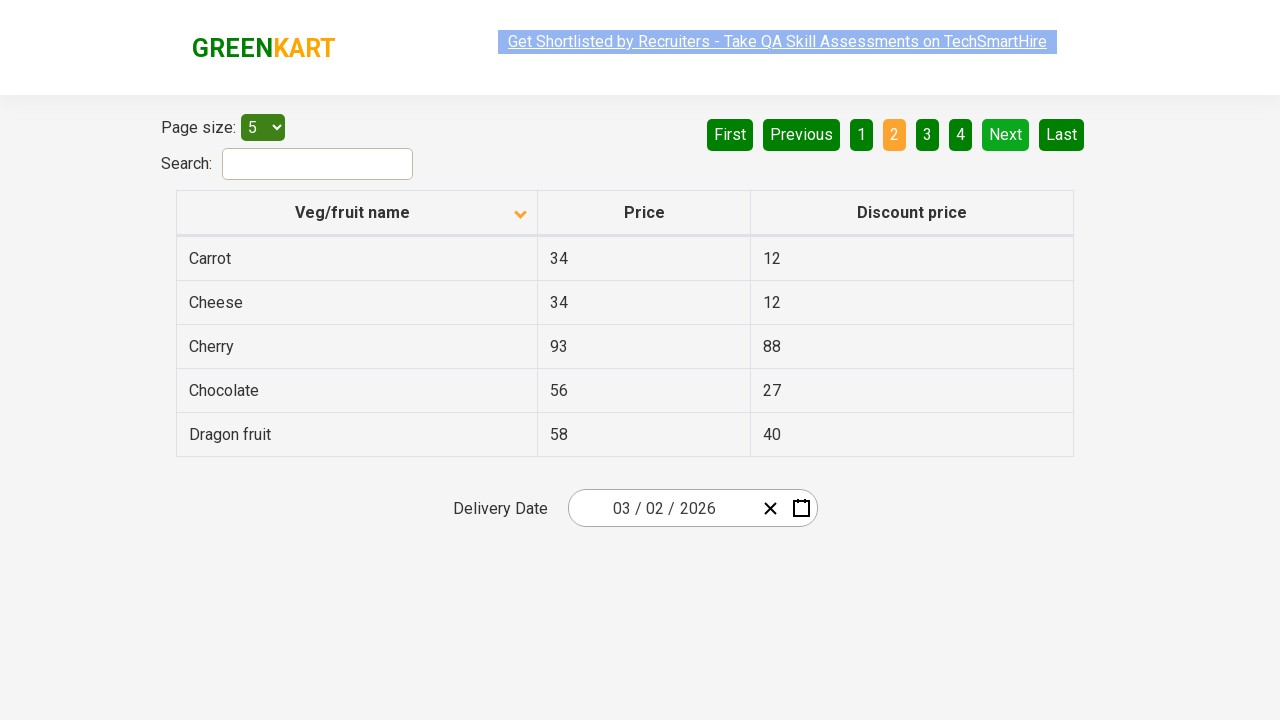

Clicked Next button to navigate to page 3 at (1006, 134) on [aria-label='Next']
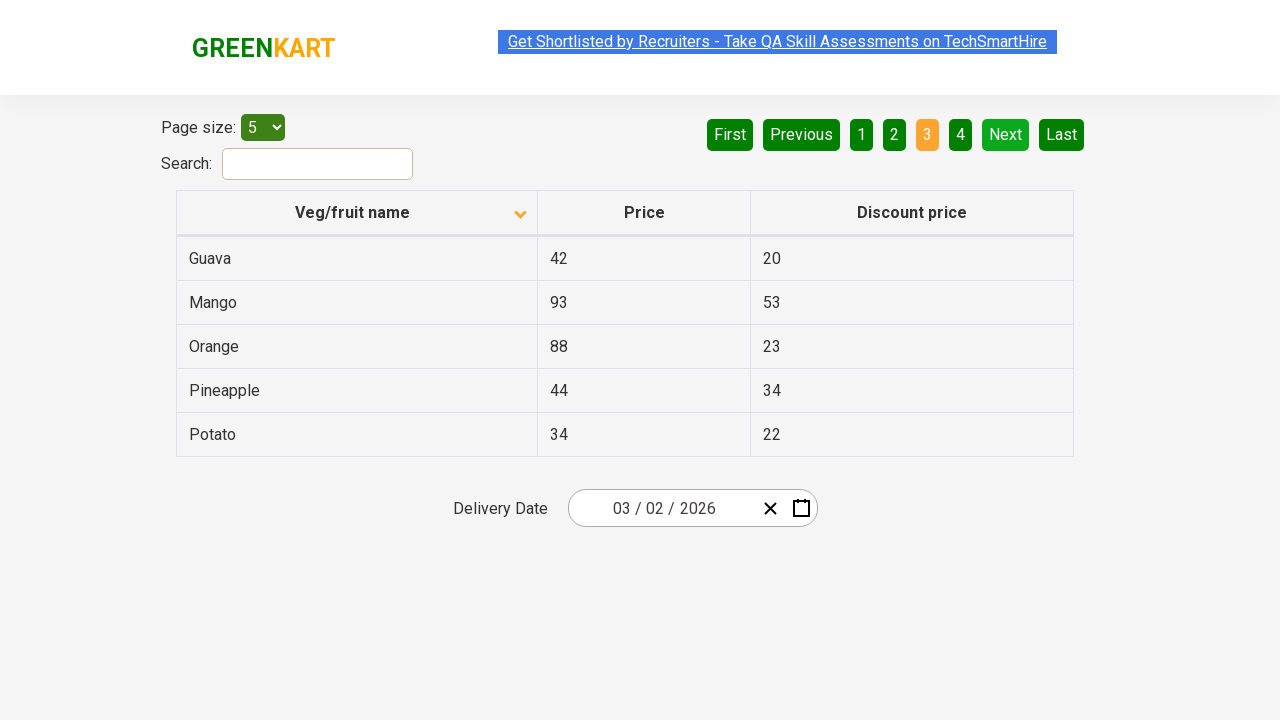

Waited for table to update after pagination
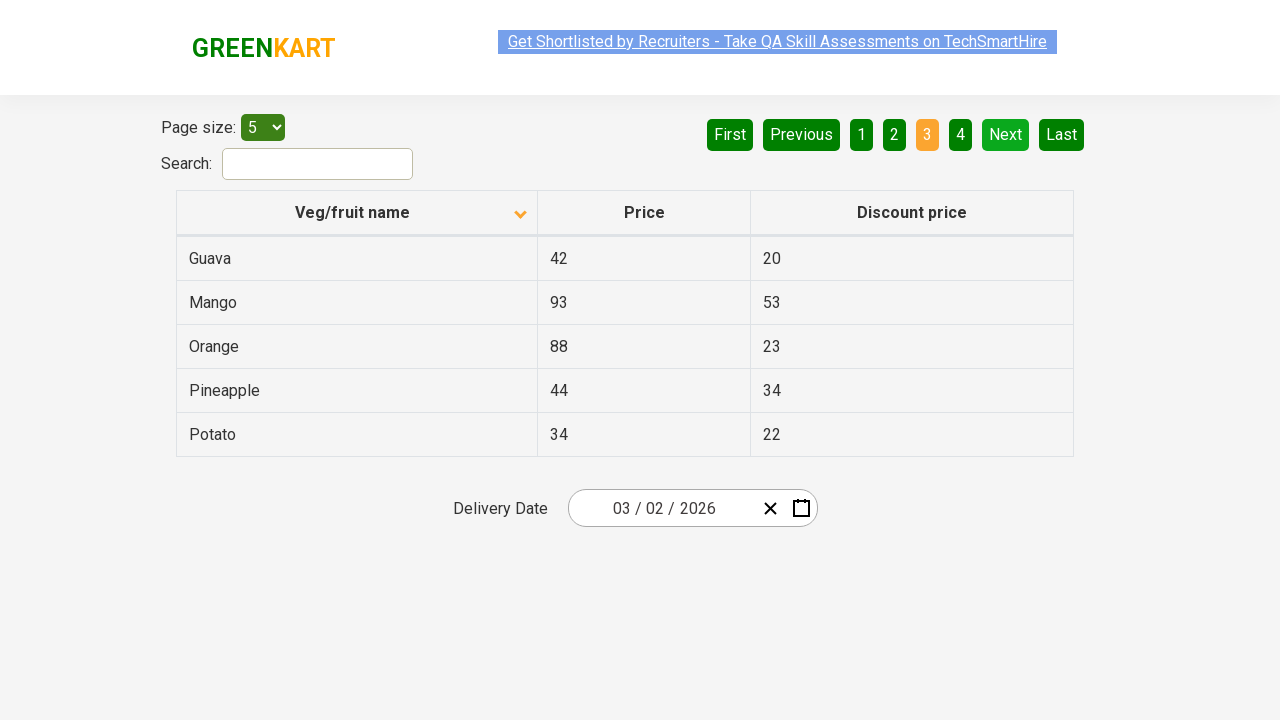

Clicked Next button to navigate to page 4 at (1006, 134) on [aria-label='Next']
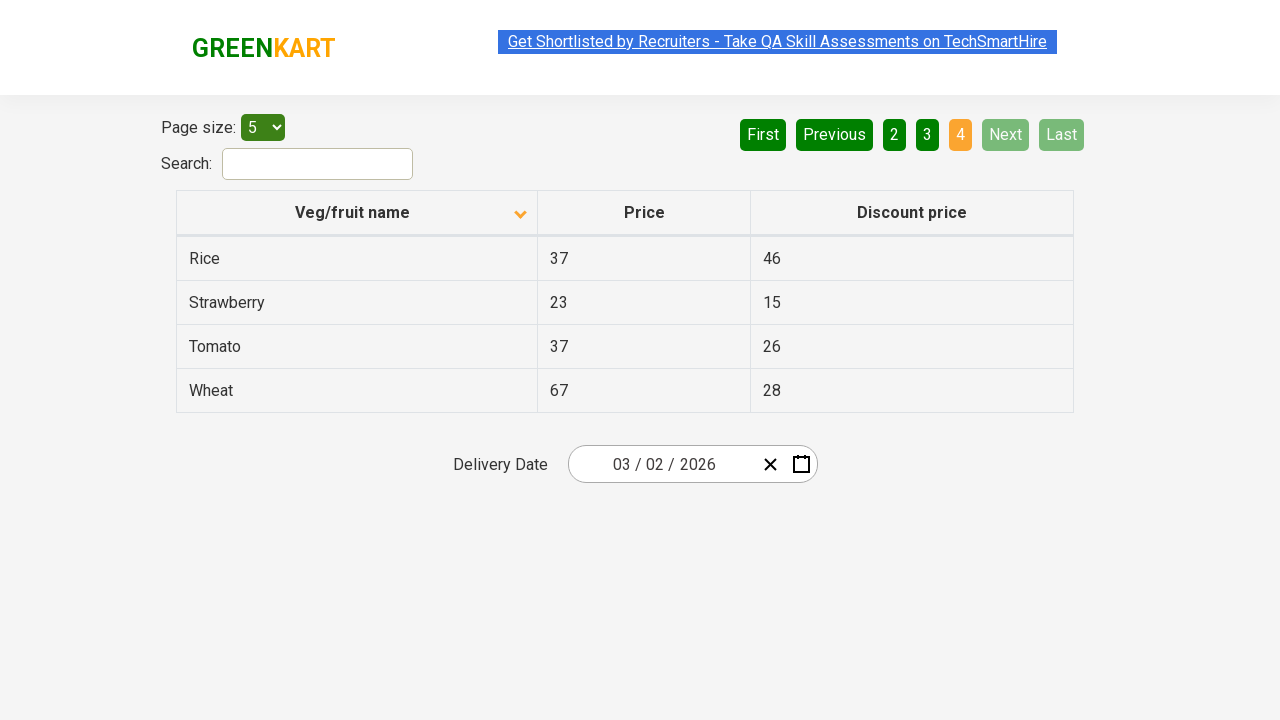

Waited for table to update after pagination
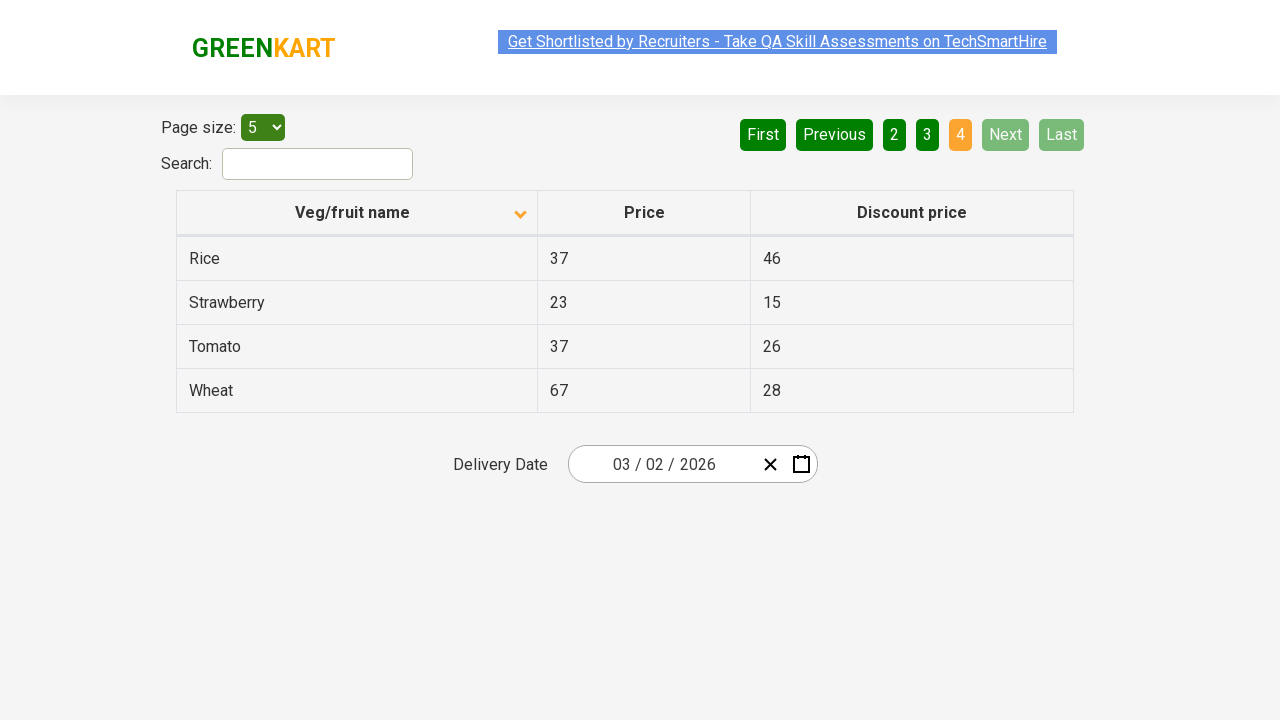

Found 1 item(s) containing 'Rice' on page 4
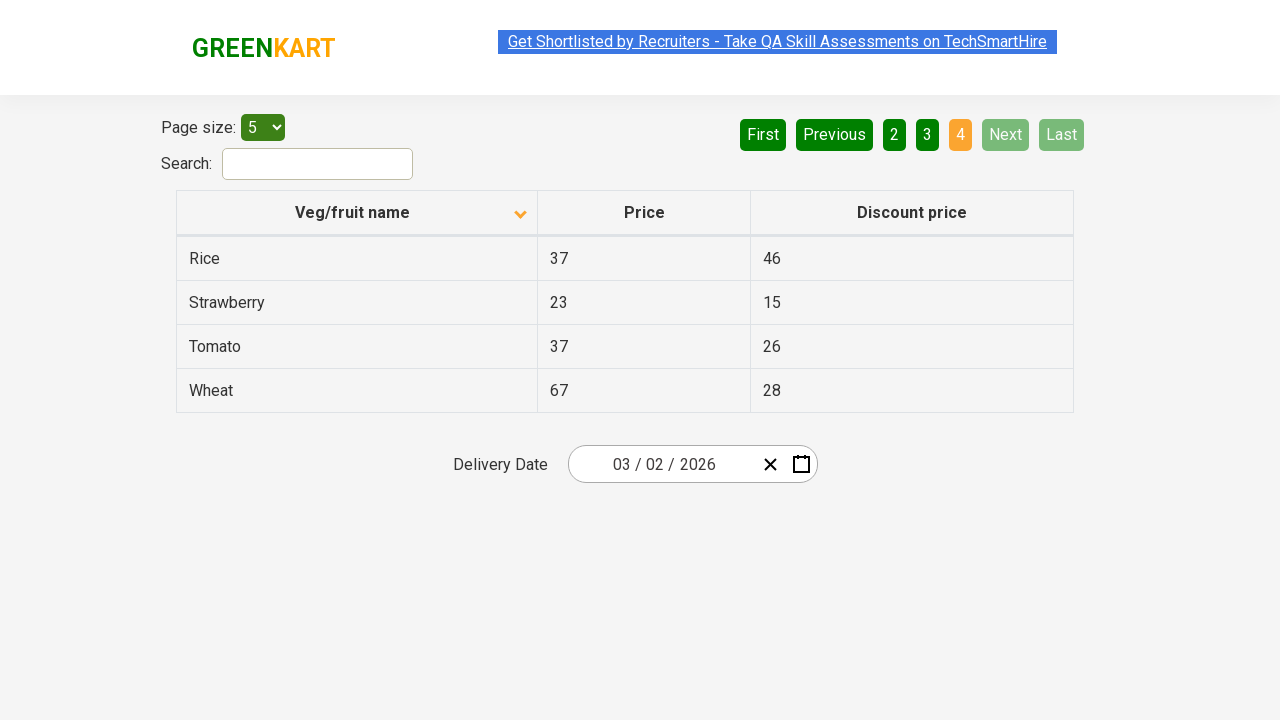

Verified that at least one item containing 'Rice' was found
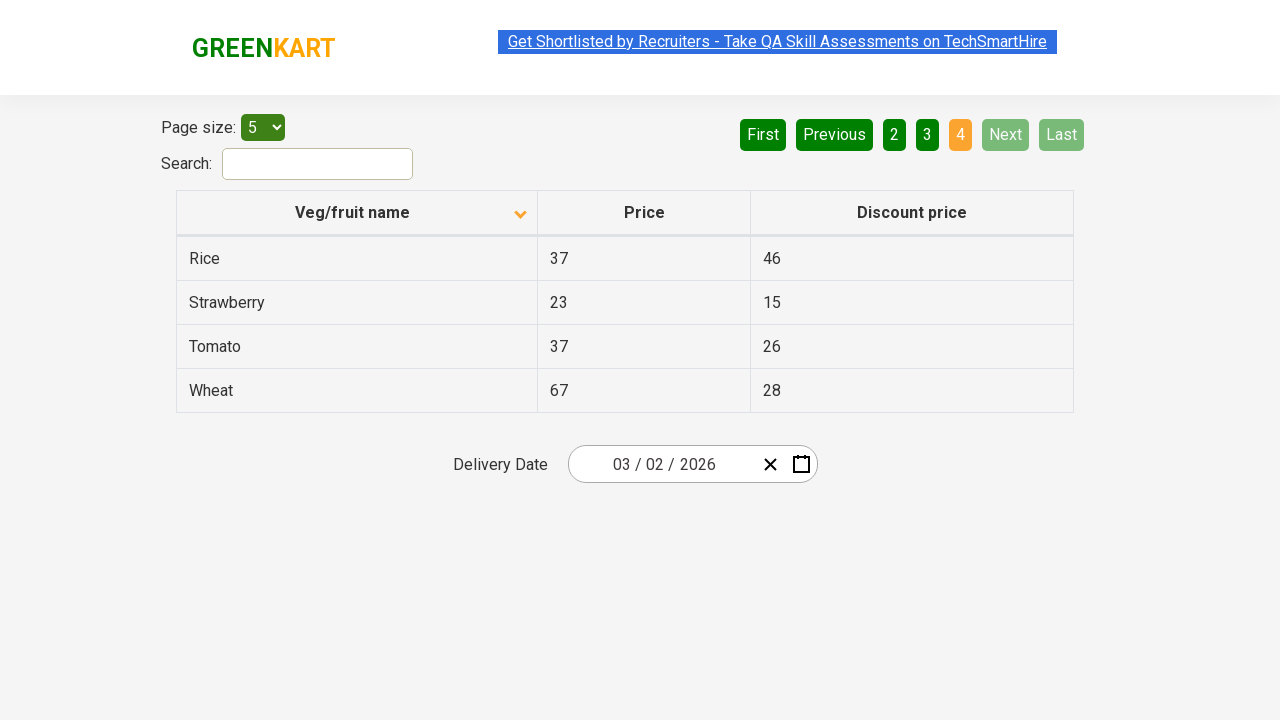

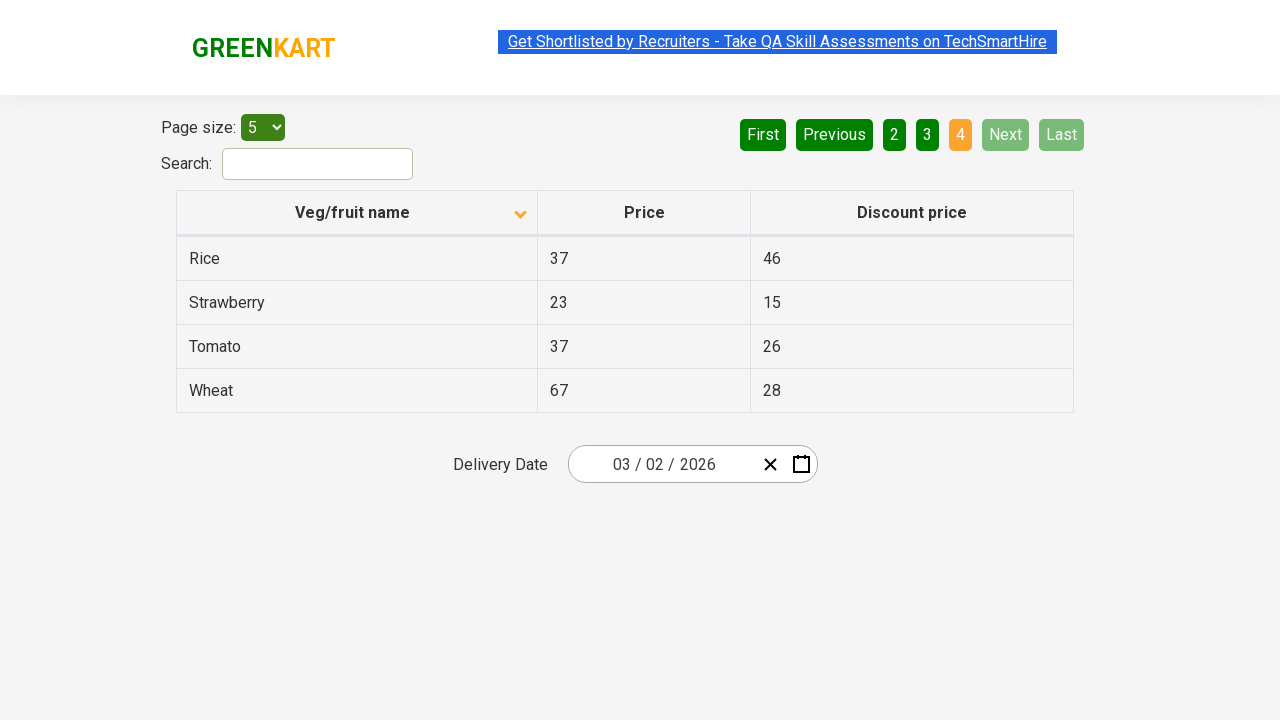